Navigates to Hacker News homepage, waits for posts to load, and clicks the "More" link to navigate to the next page of posts

Starting URL: https://news.ycombinator.com/

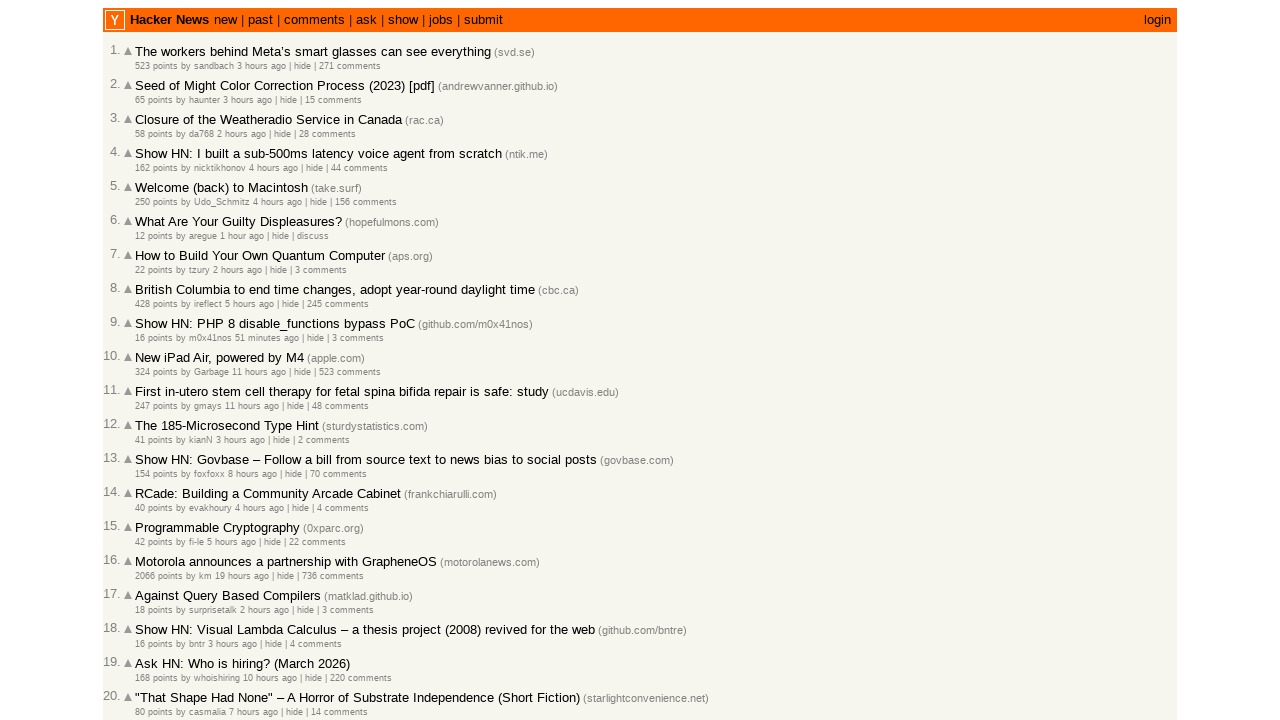

Waited for posts to load on Hacker News homepage
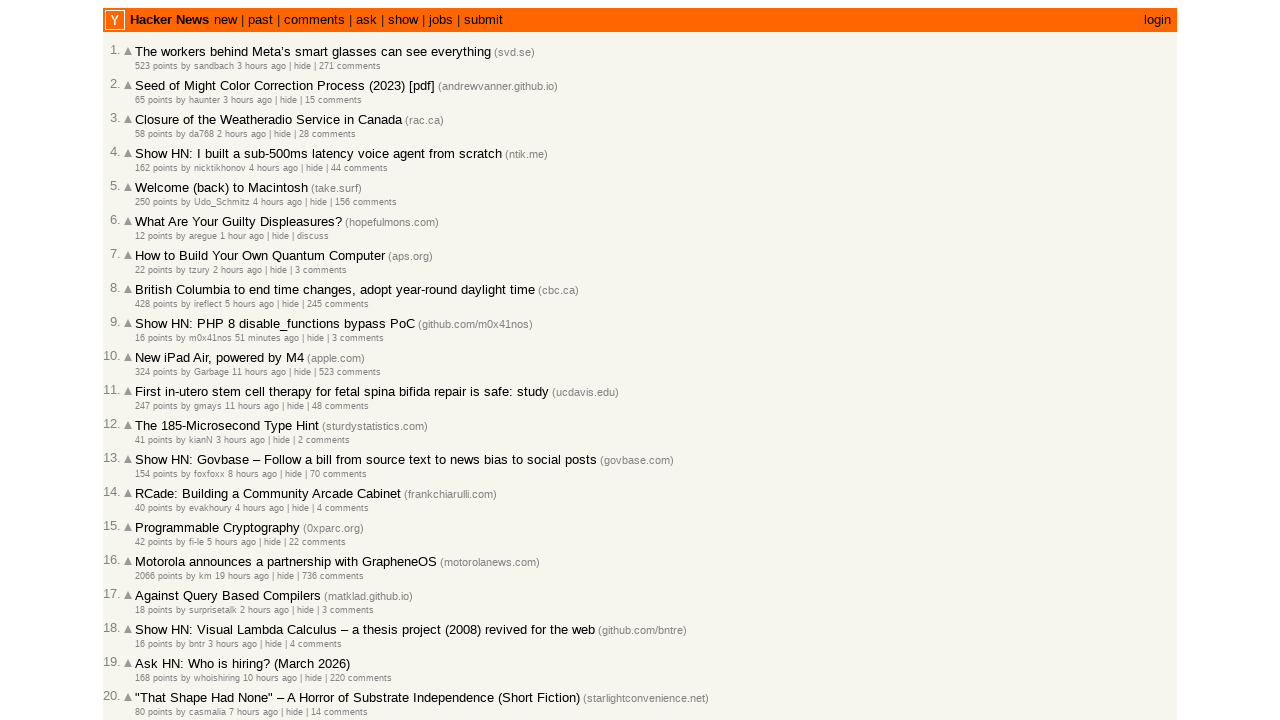

Clicked the 'More' link to navigate to next page at (149, 616) on .morelink
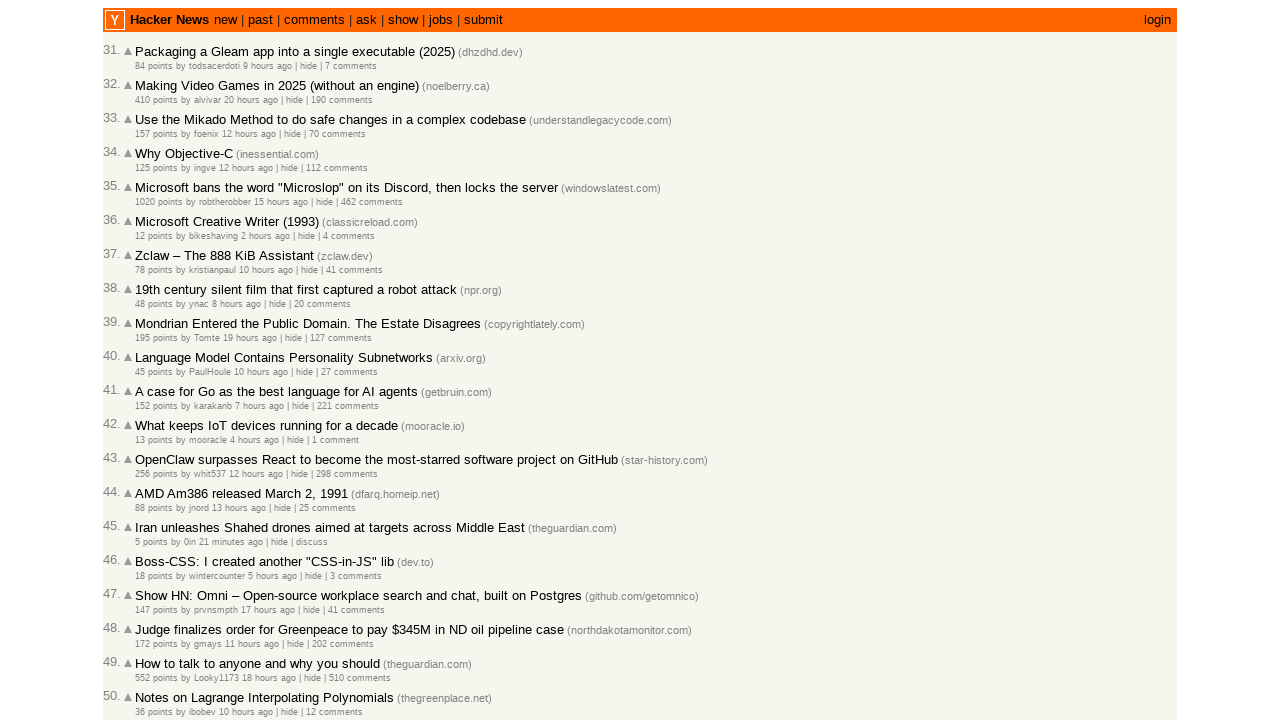

Waited for posts to load on the next page
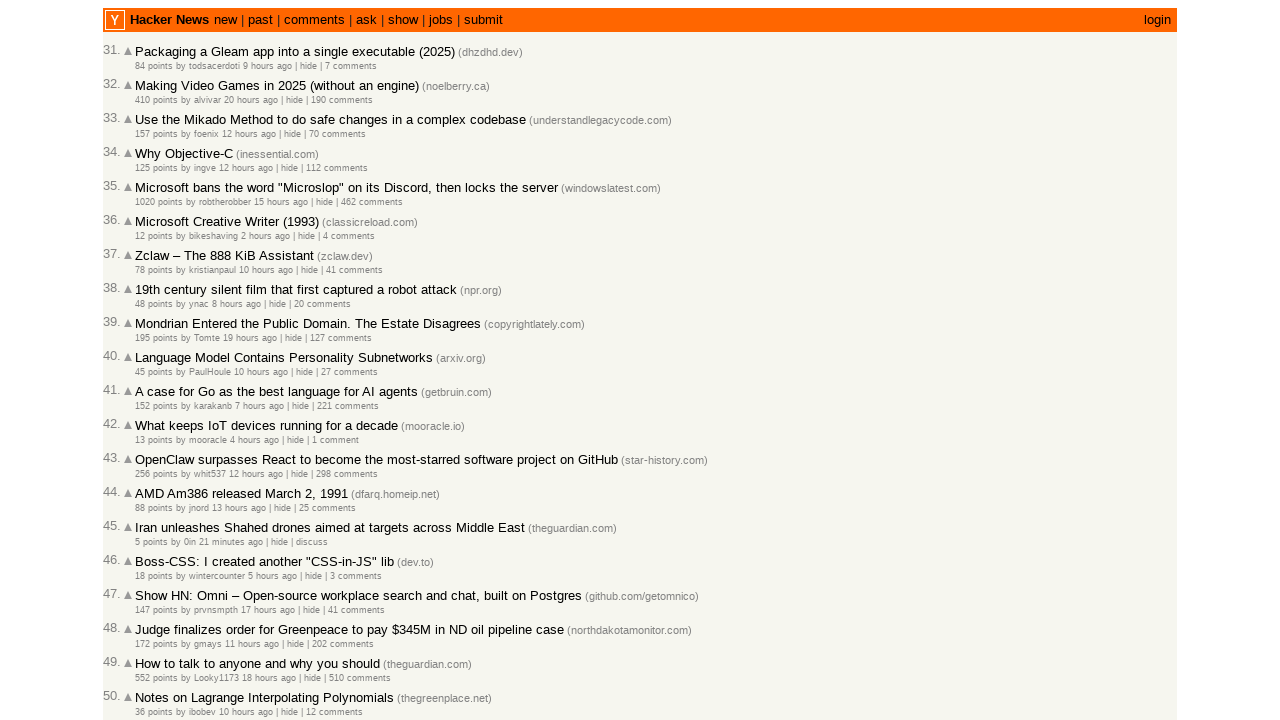

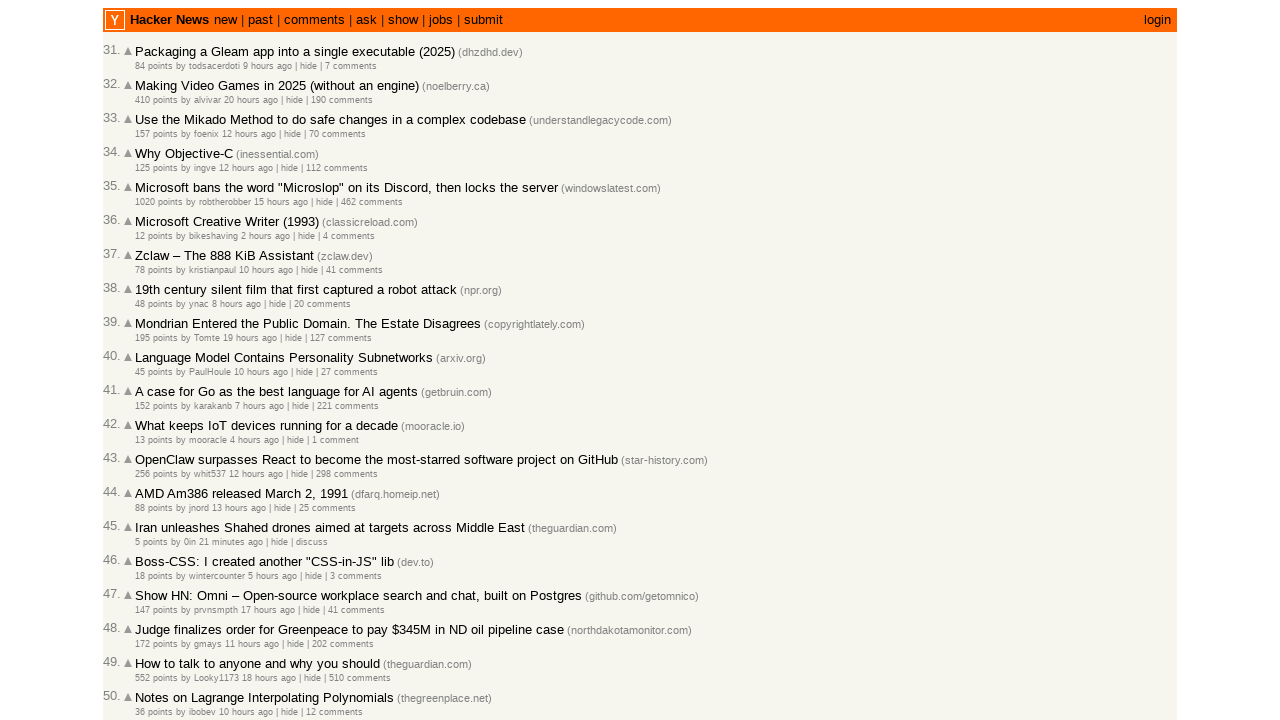